Tests button synchronization using a refactored approach by clicking buttons in sequence (Start, One, Two, Three) and verifying the final messages.

Starting URL: https://pragmatictesters.github.io/selenium-synchronization/buttons.html

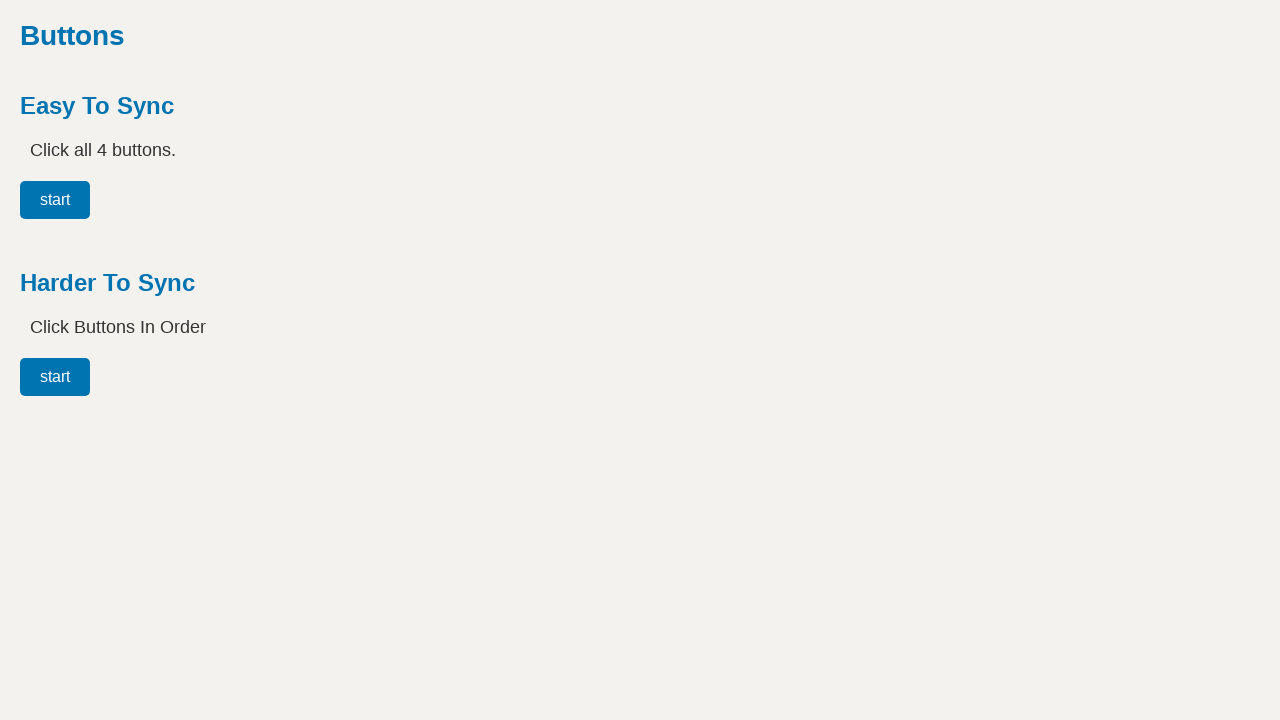

Clicked the Start button at (55, 377) on #button00
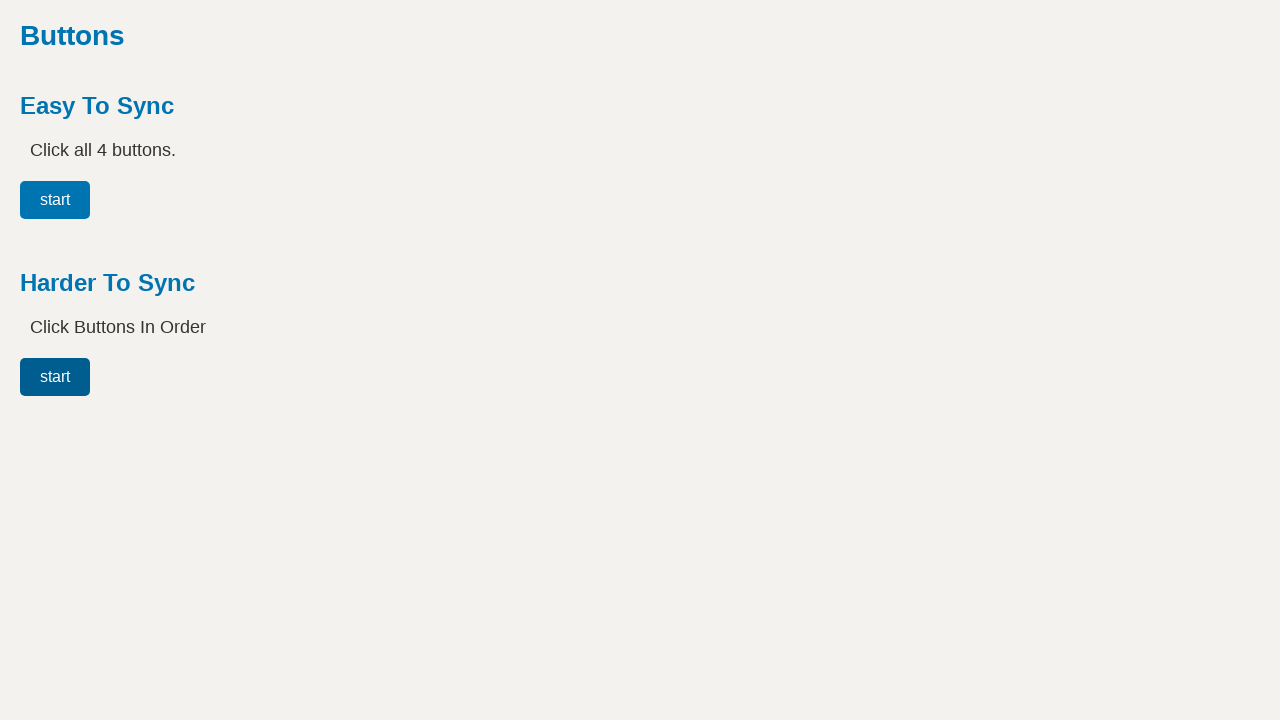

Clicked the One button at (135, 377) on #button01
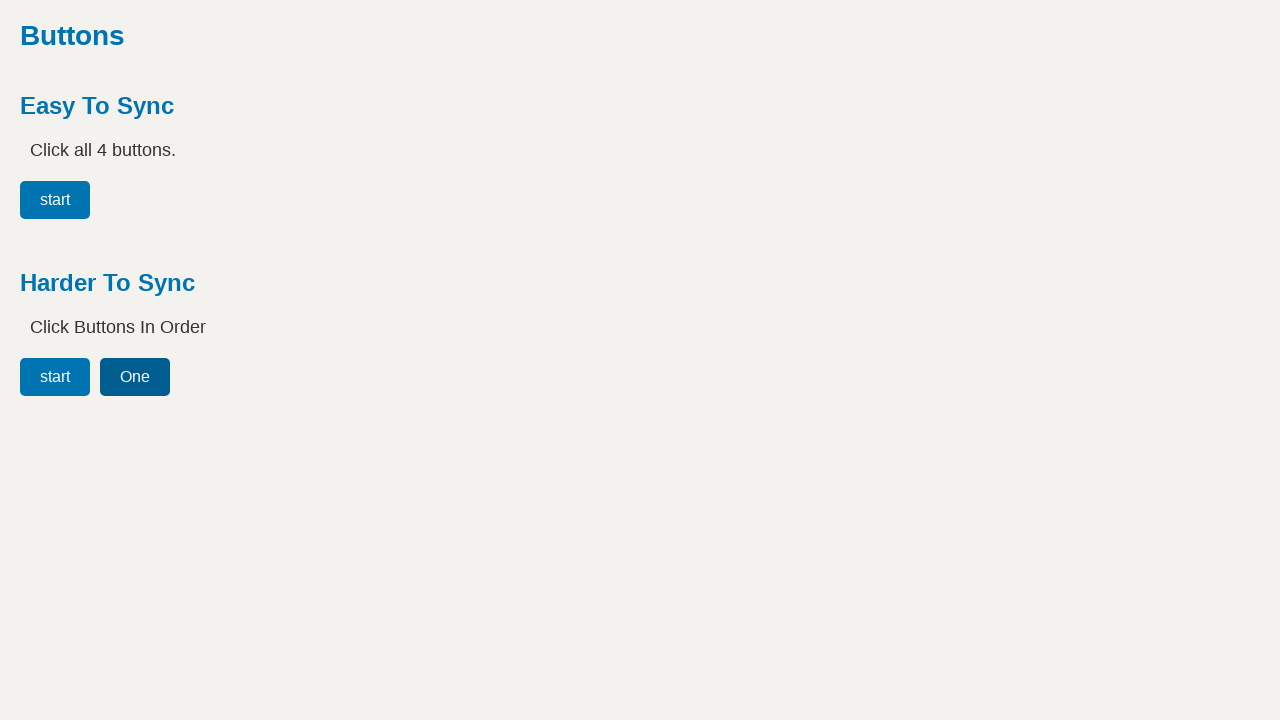

Clicked the Two button at (215, 377) on #button02
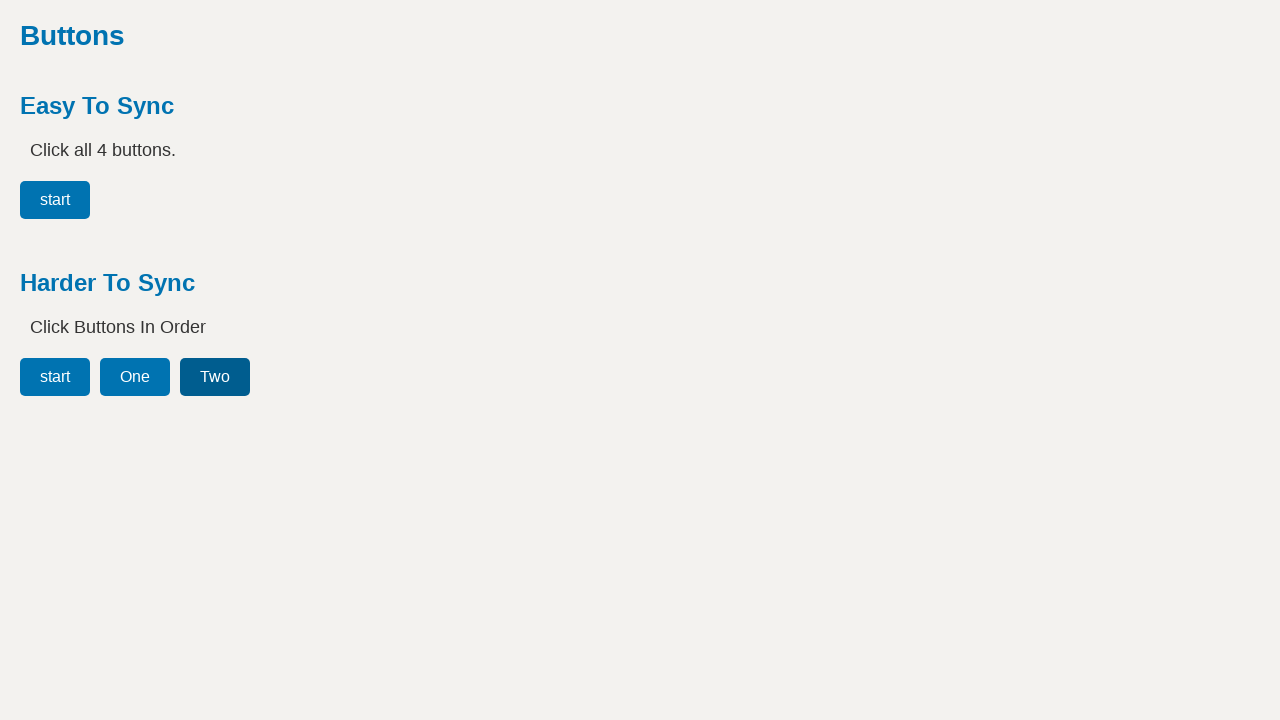

Clicked the Three button at (301, 377) on #button03
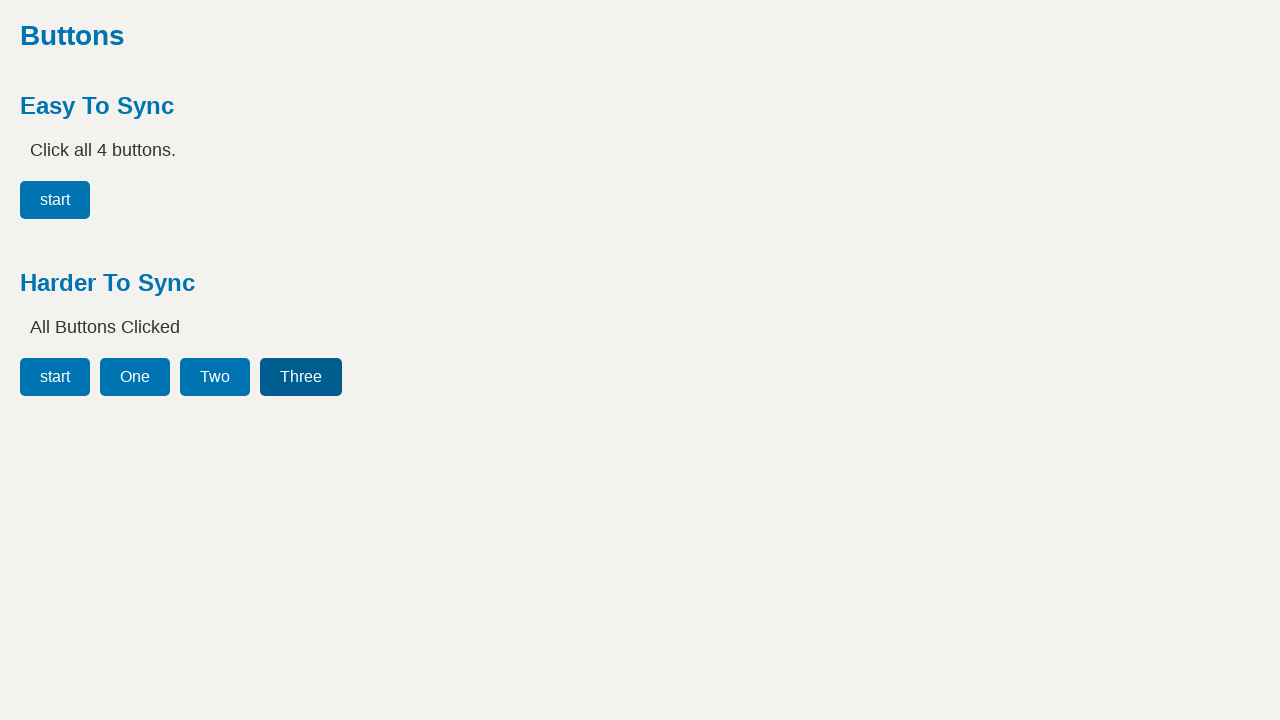

Verified final message 'All Buttons Clicked' appeared
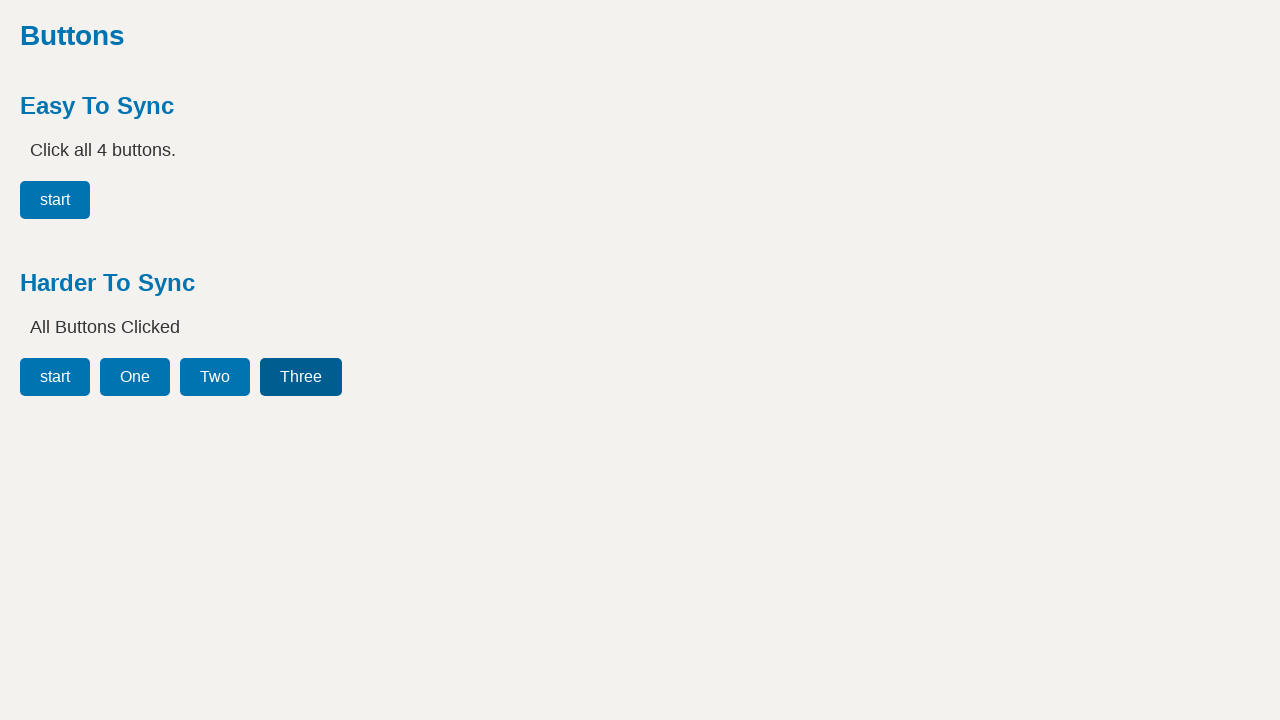

Verified message reset to 'Click Buttons In Order'
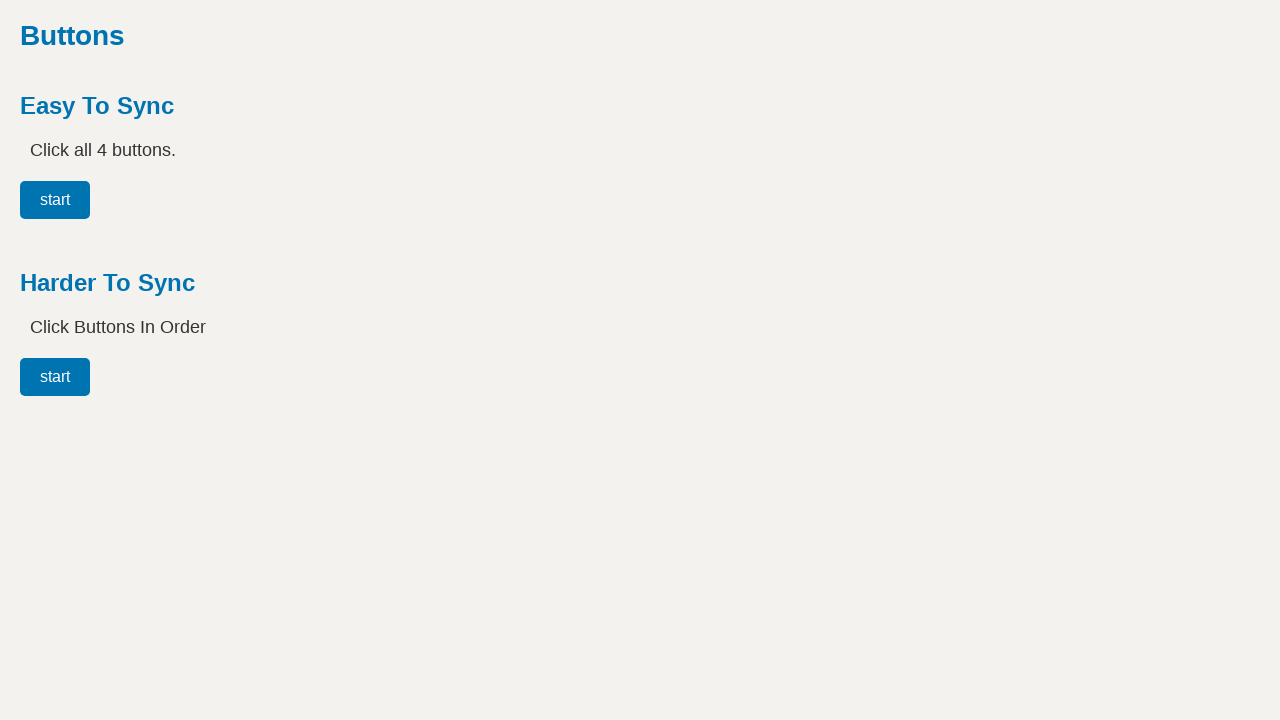

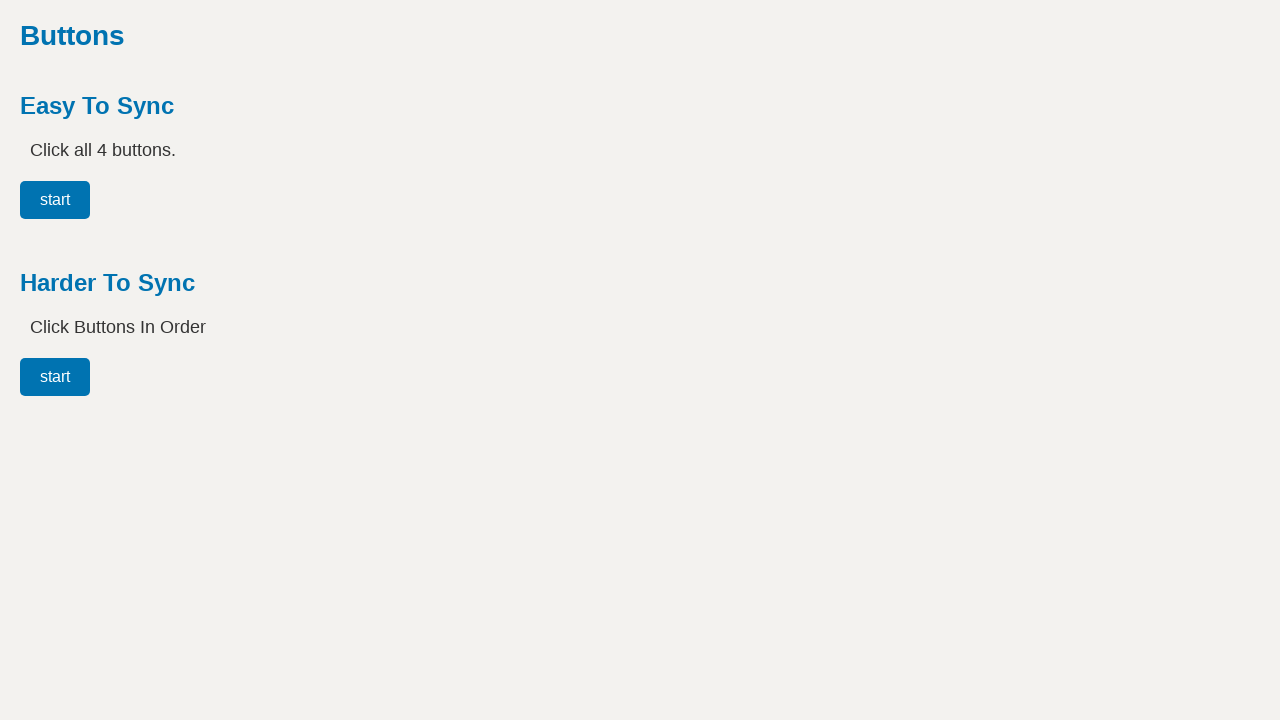